Tests bank manager workflow: adding a new customer, then logging in as that customer to verify the account was created

Starting URL: https://www.globalsqa.com/angularJs-protractor/BankingProject/#/login

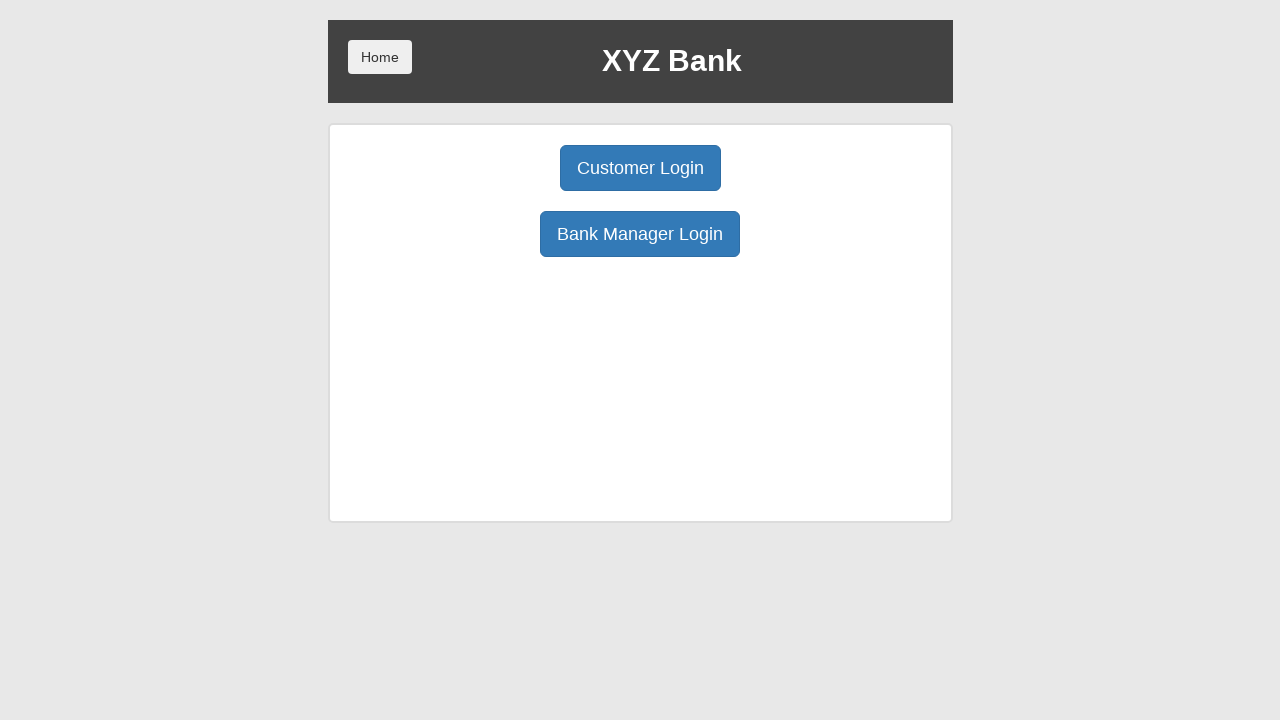

Clicked Bank Manager Login button at (640, 234) on xpath=//button[normalize-space()='Bank Manager Login']
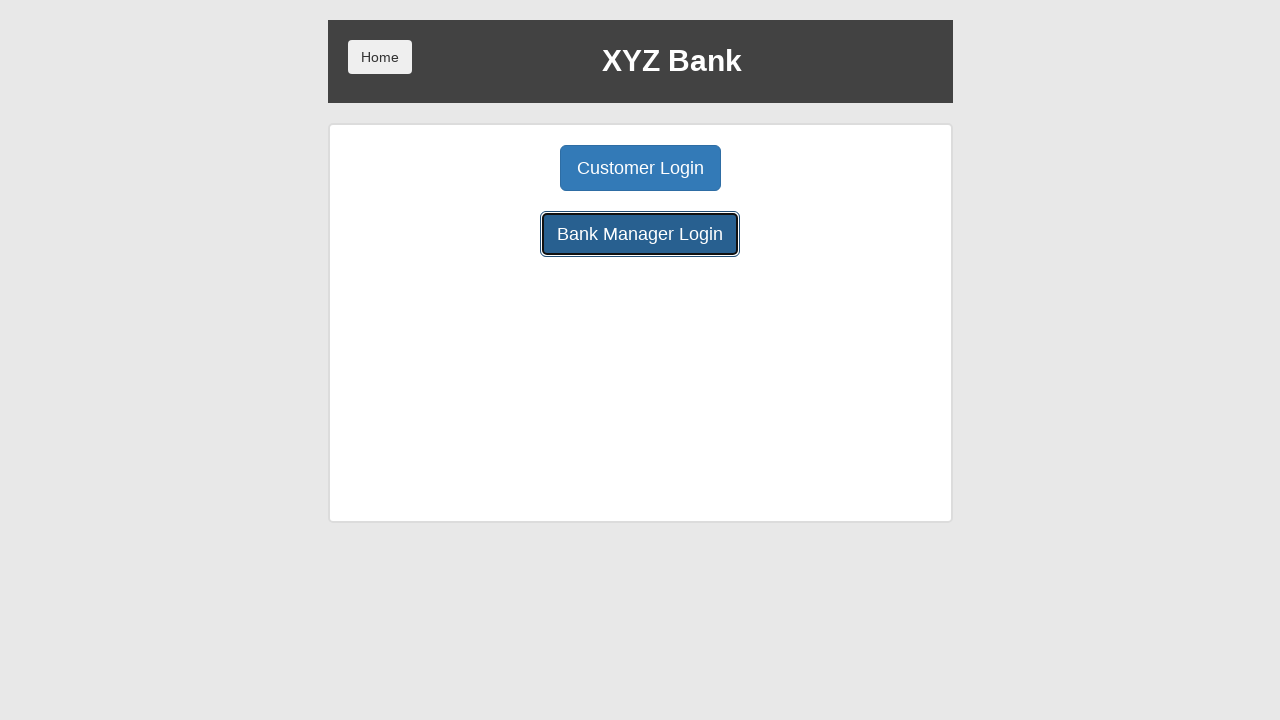

Clicked Add Customer button at (502, 168) on xpath=//button[normalize-space()='Add Customer']
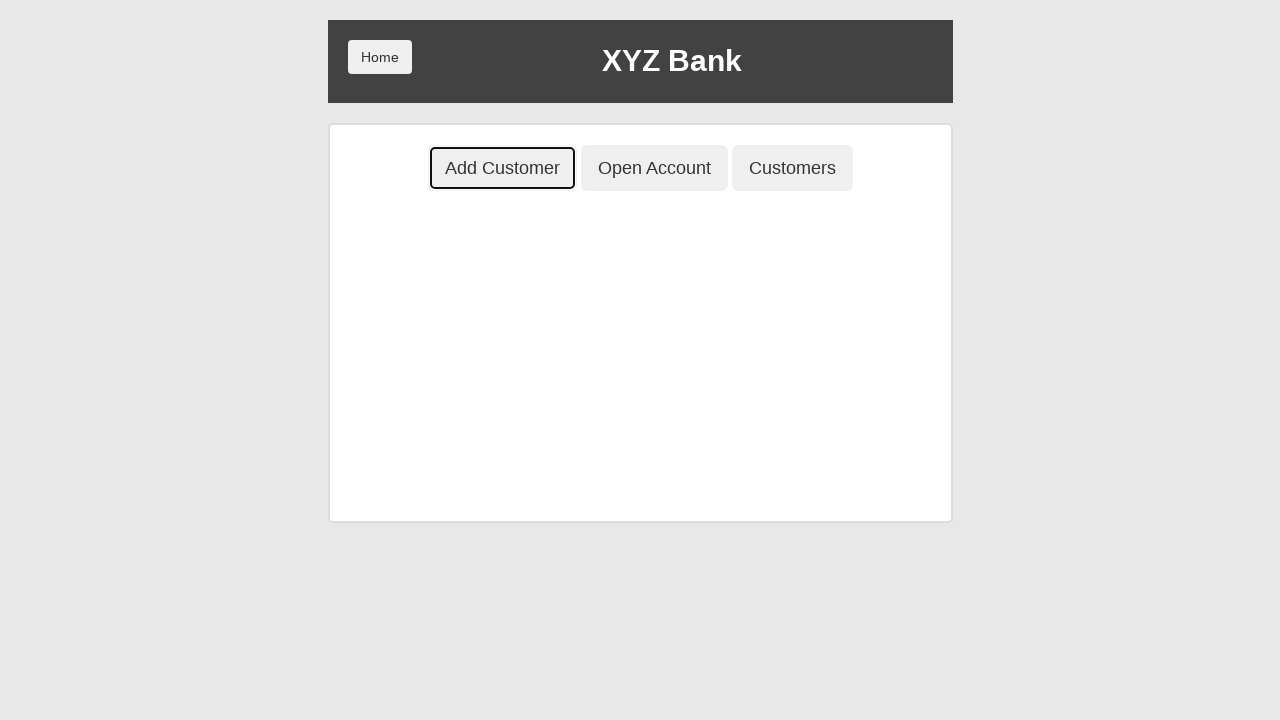

Filled First Name field with 'John' on //input[@placeholder='First Name']
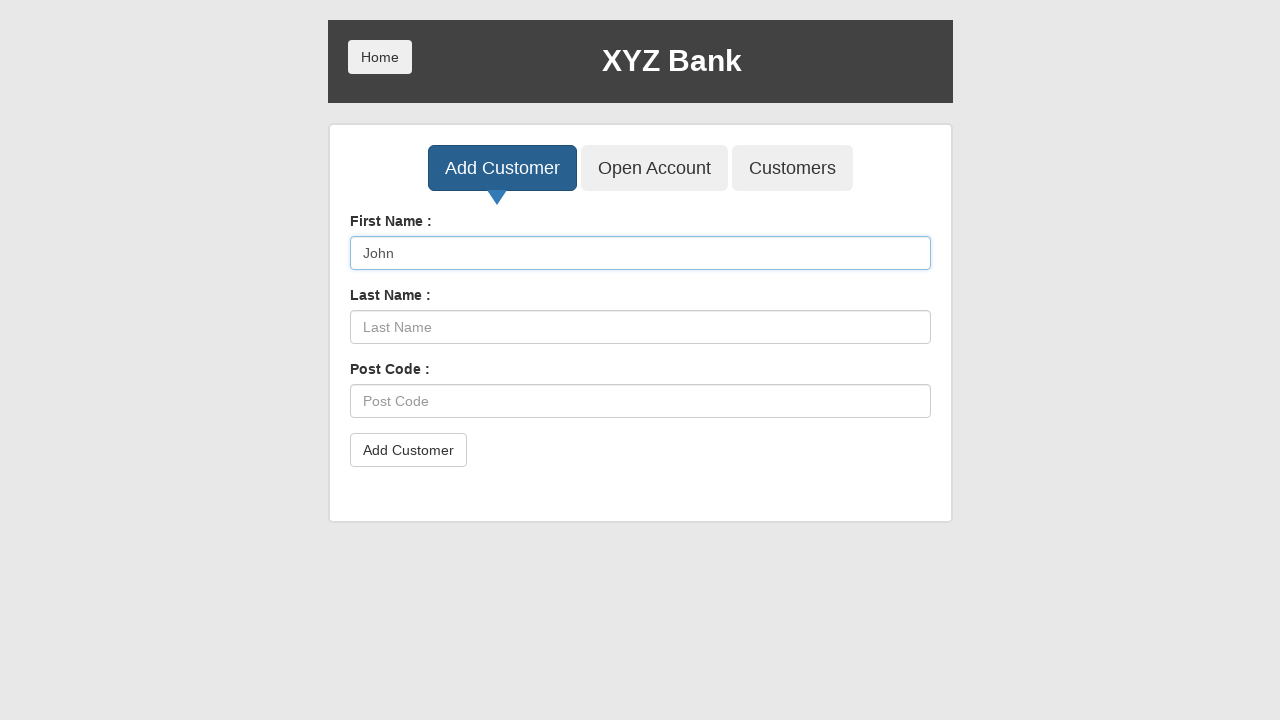

Filled Last Name field with 'NeJonh' on //input[@placeholder='Last Name']
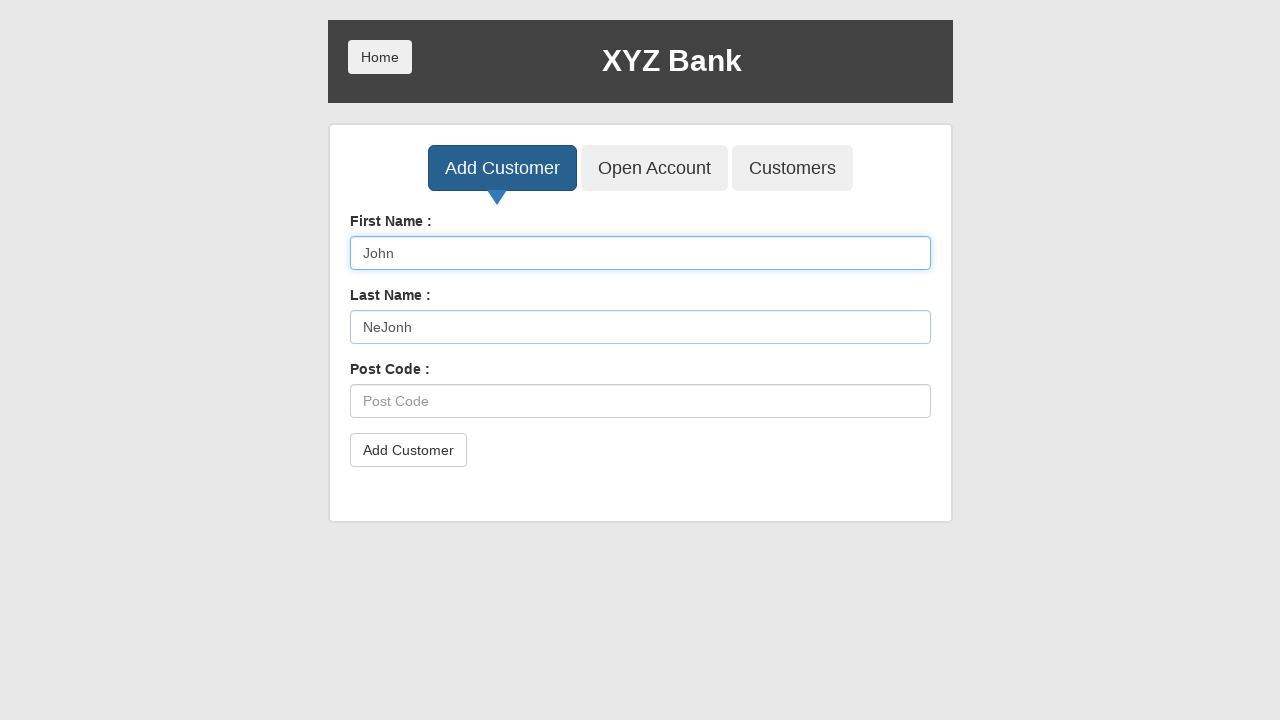

Filled Post Code field with '12334' on //input[@placeholder='Post Code']
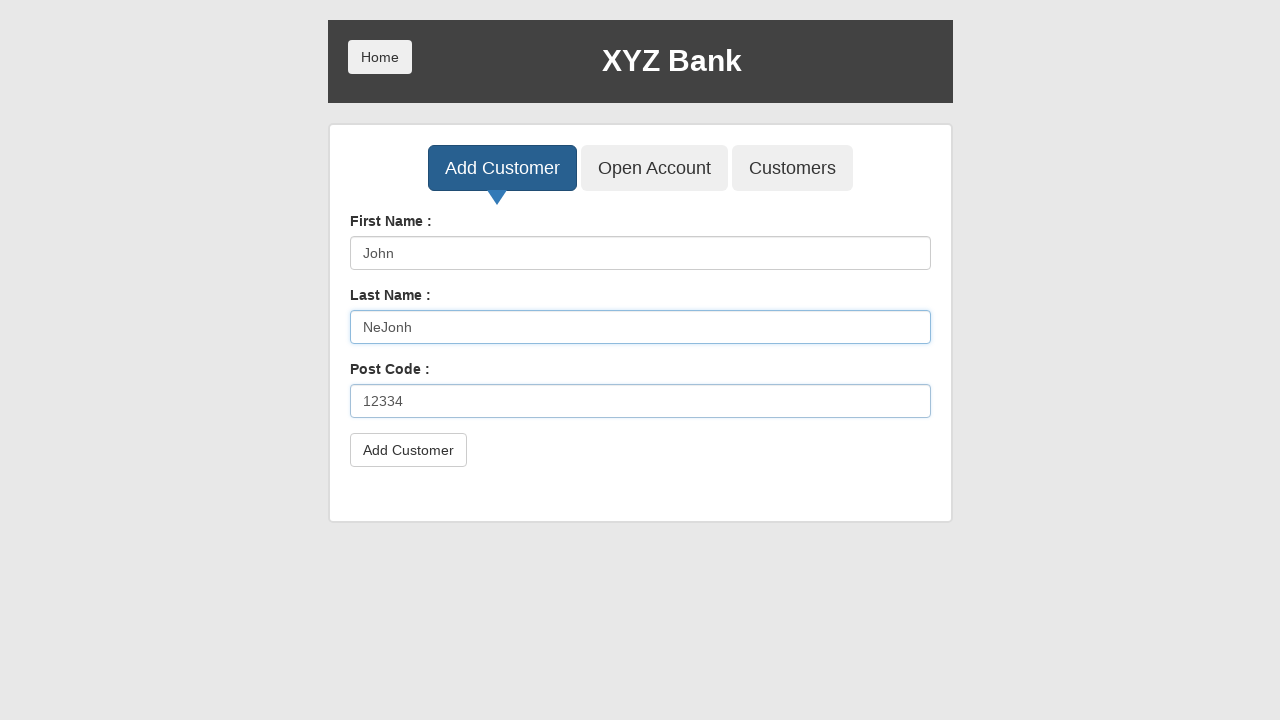

Clicked submit button to create new customer at (408, 450) on xpath=//button[@type='submit']
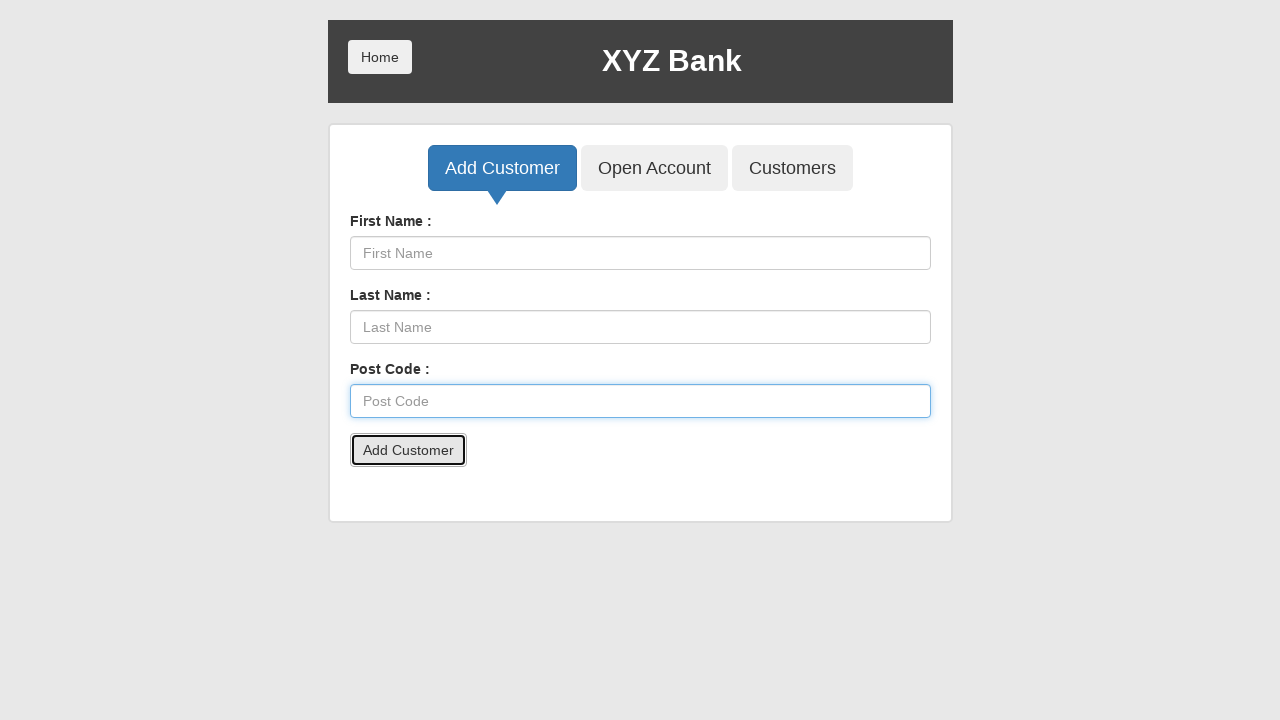

Set up dialog handler to accept alerts
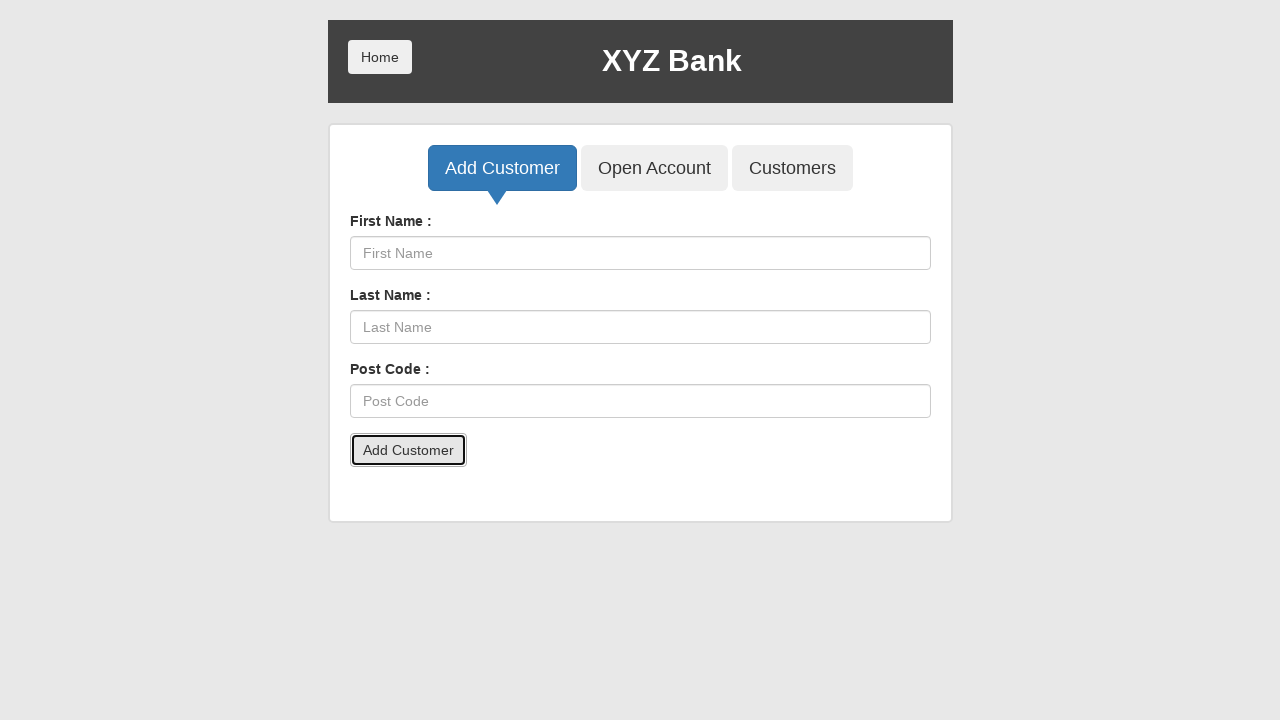

Clicked home button to return to main menu at (502, 168) on xpath=//button[@class='btn btn-lg tab btn-primary']
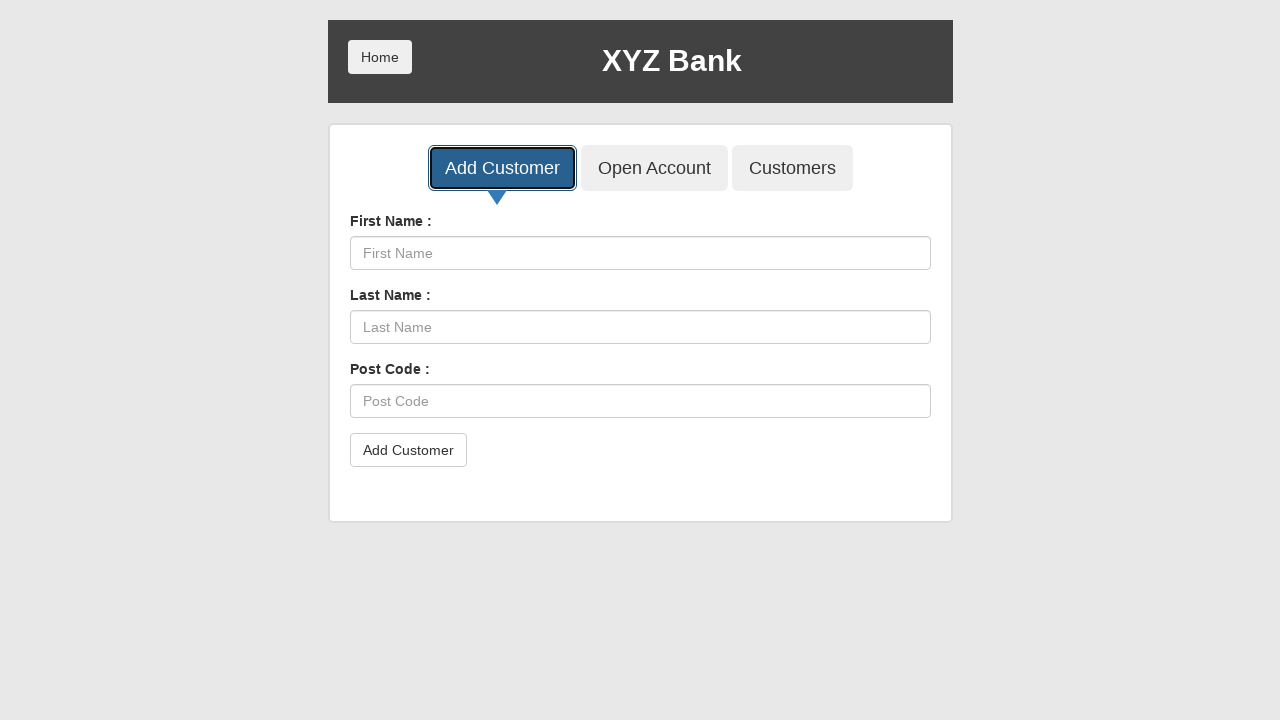

Clicked navigation button at (380, 57) on xpath=/html[1]/body[1]/div[1]/div[1]/div[1]/button[1]
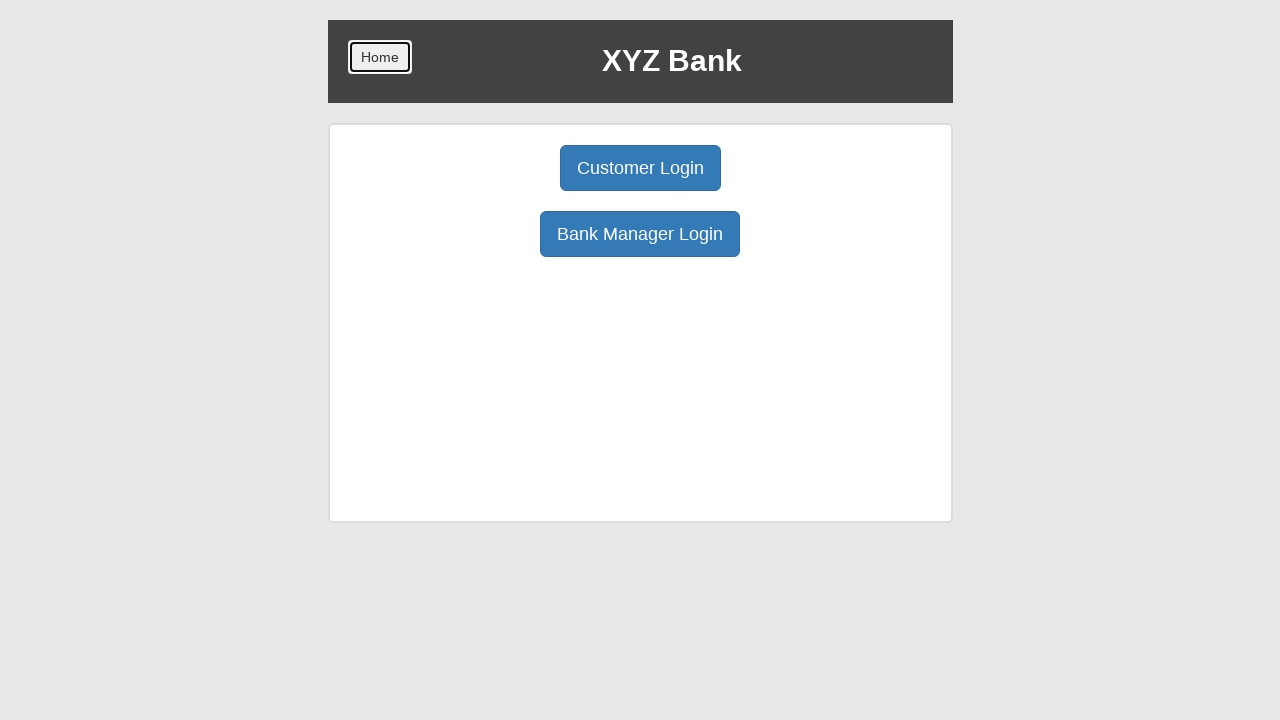

Clicked Customer Login button at (640, 168) on xpath=//button[normalize-space()='Customer Login']
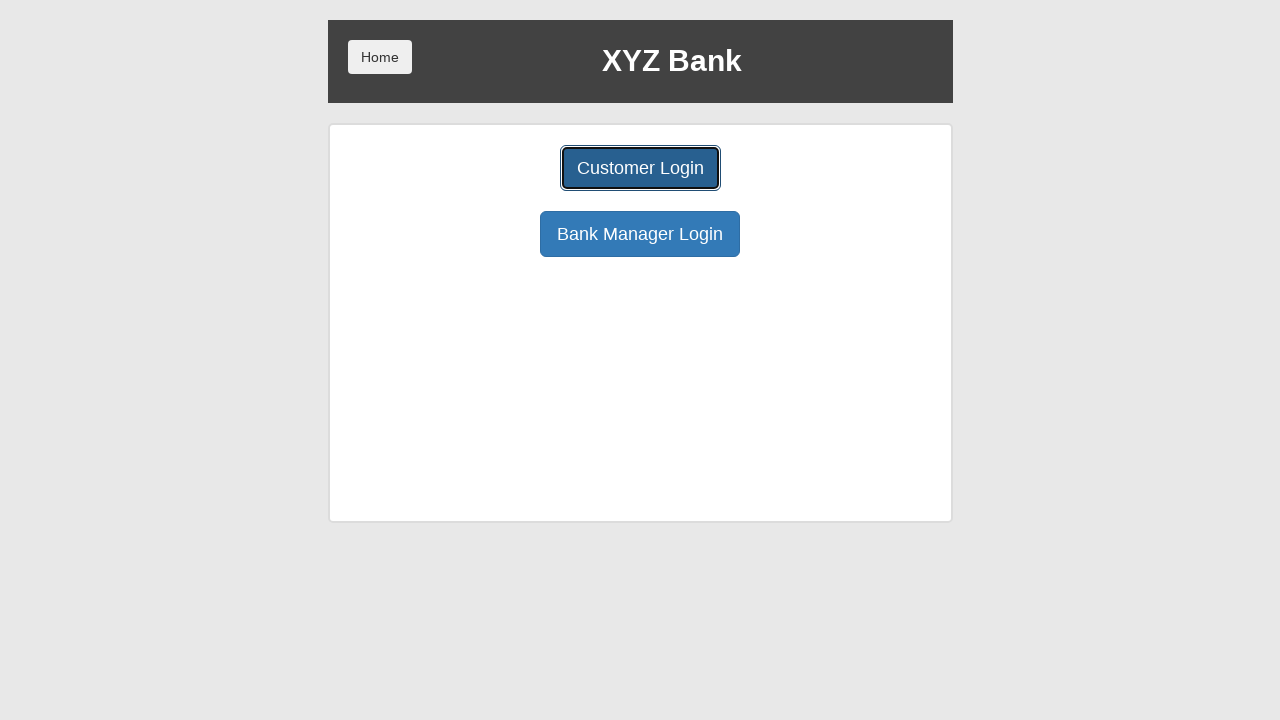

Selected newly created customer (ID 6) from dropdown on #userSelect
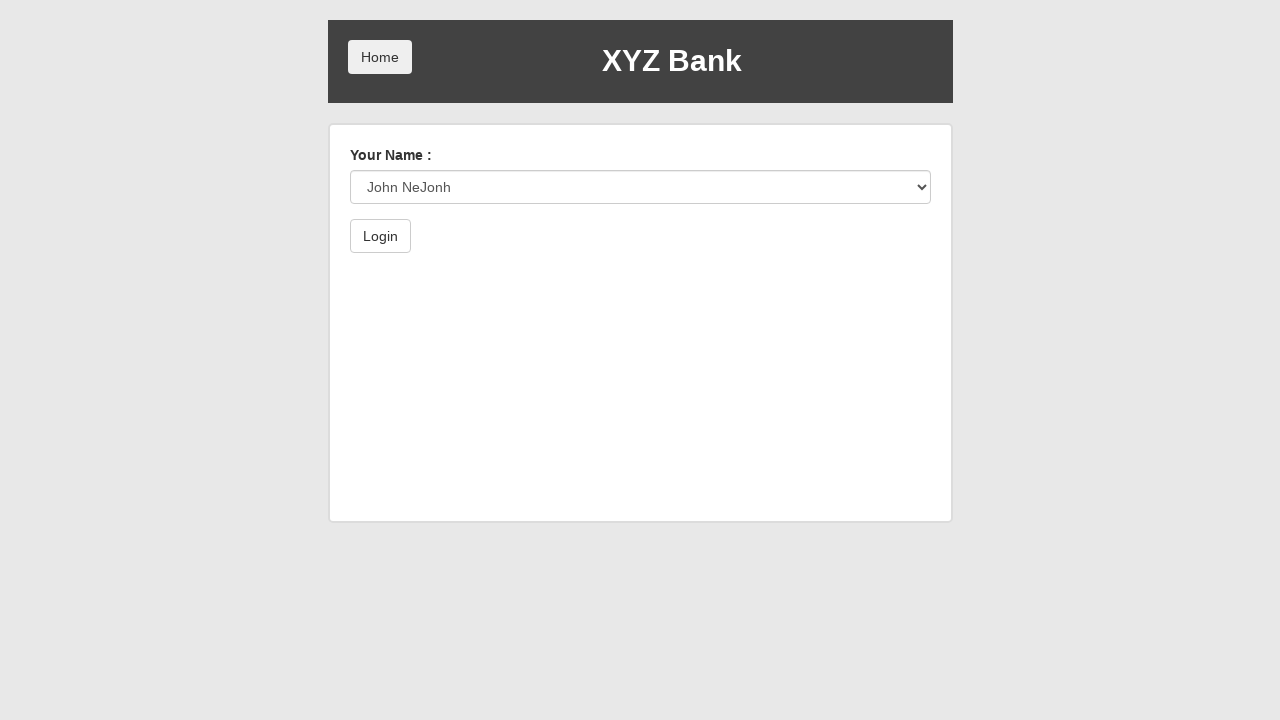

Clicked submit button to log in as customer at (380, 236) on xpath=//button[@type='submit']
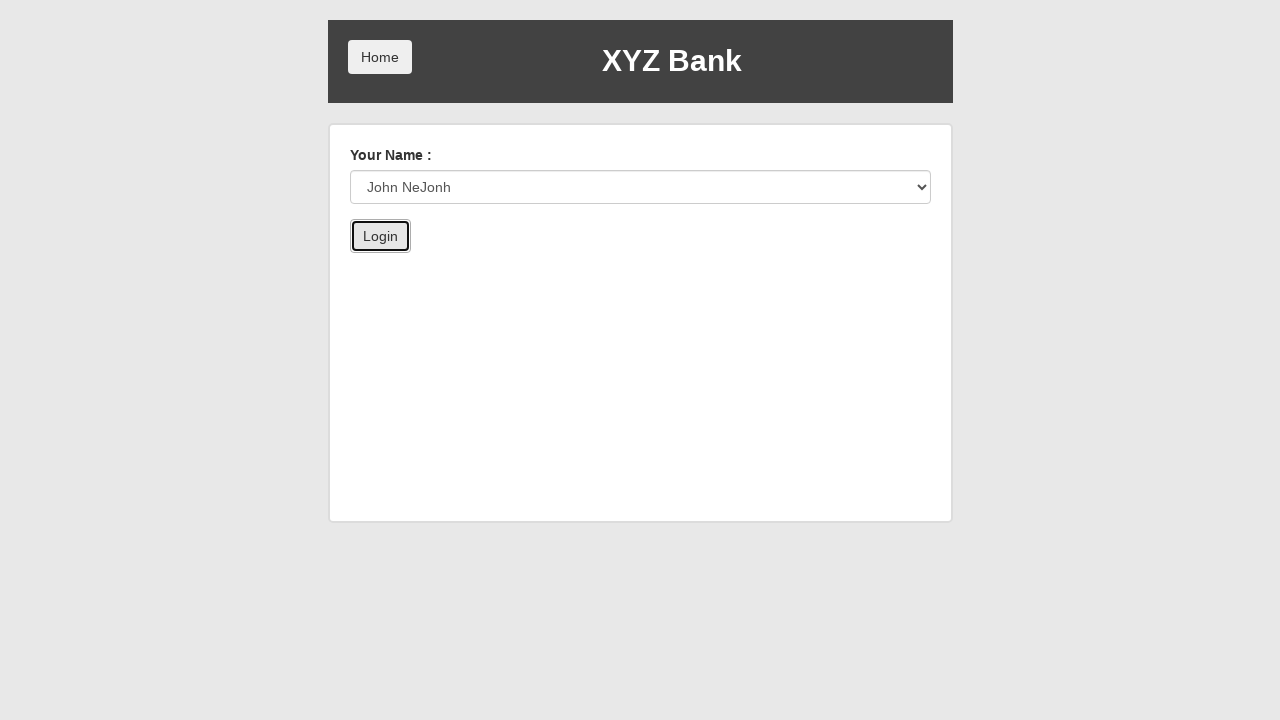

Verified customer name is displayed on account page
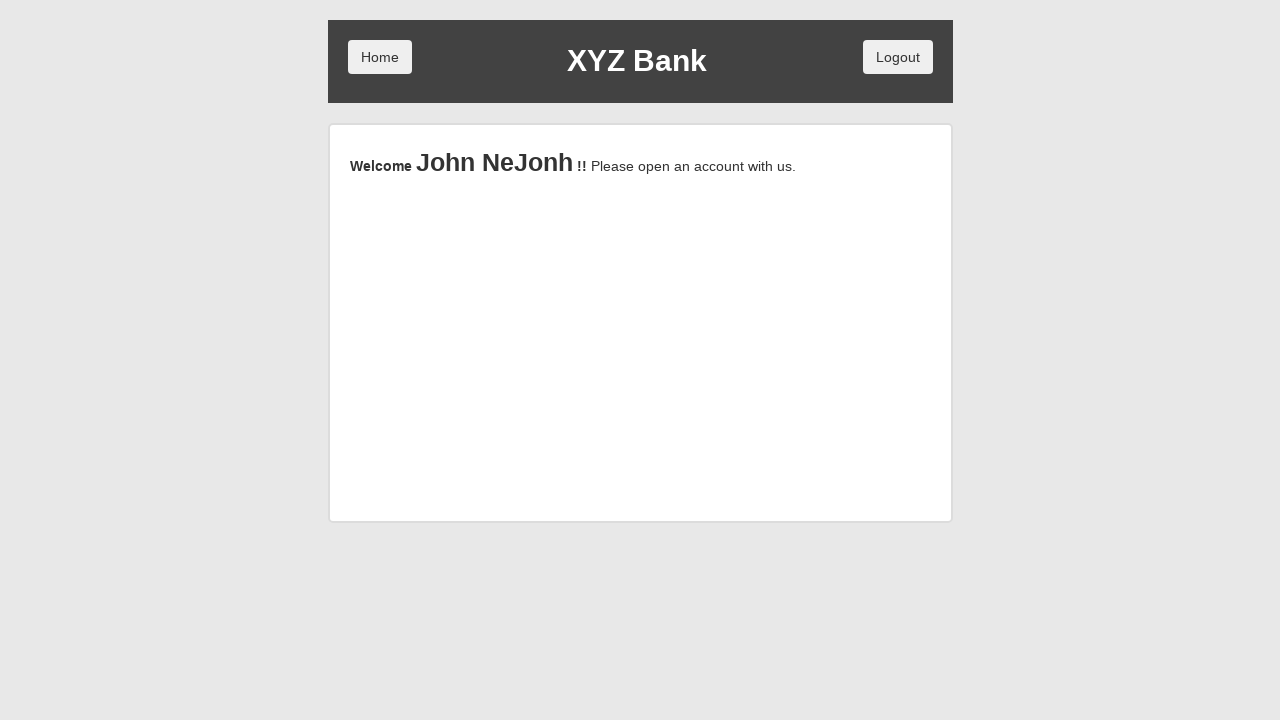

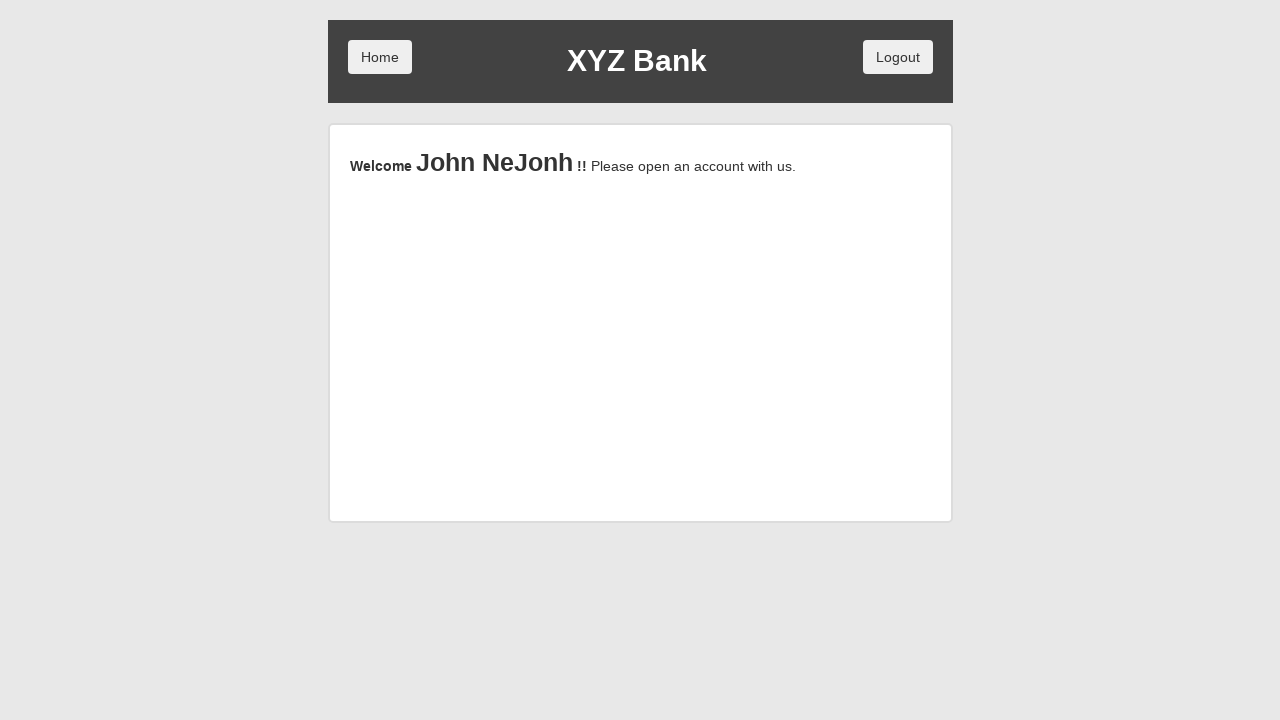